Tests a todo application by adding a new todo item, marking it as complete, and then clearing completed todos to verify the item is removed.

Starting URL: https://devmountain.github.io/qa_todos/

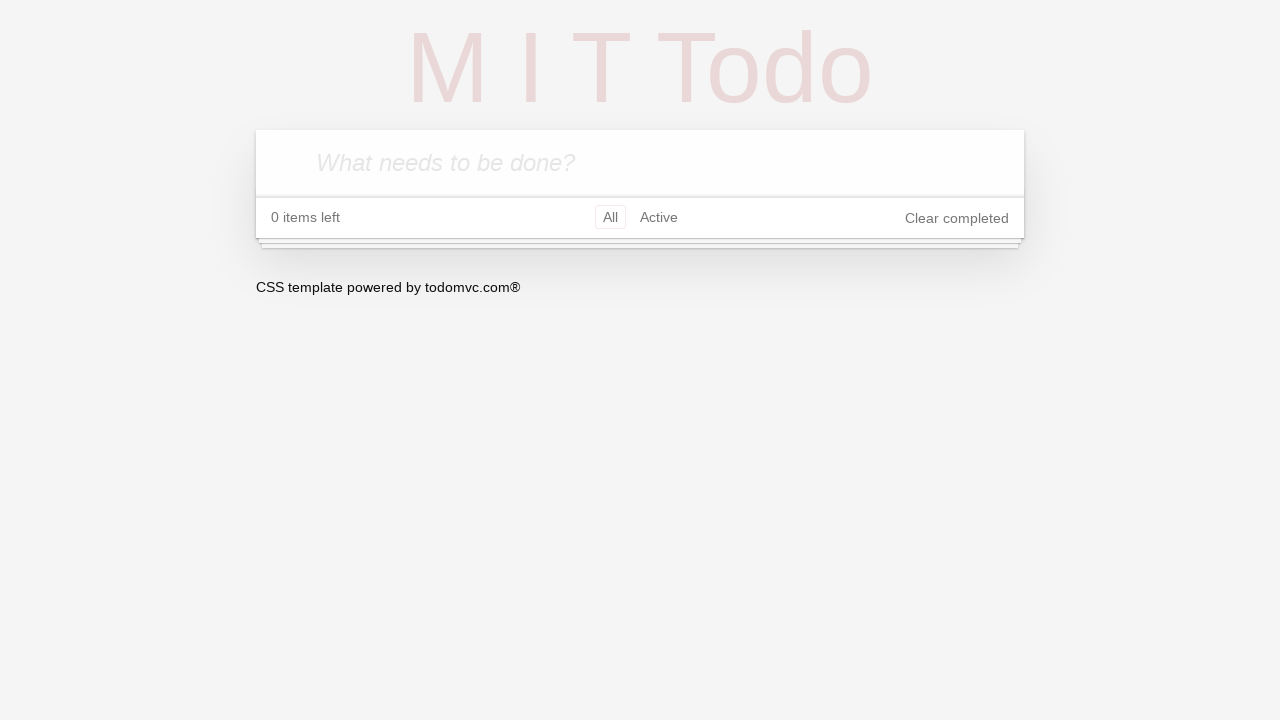

Todo input field is visible
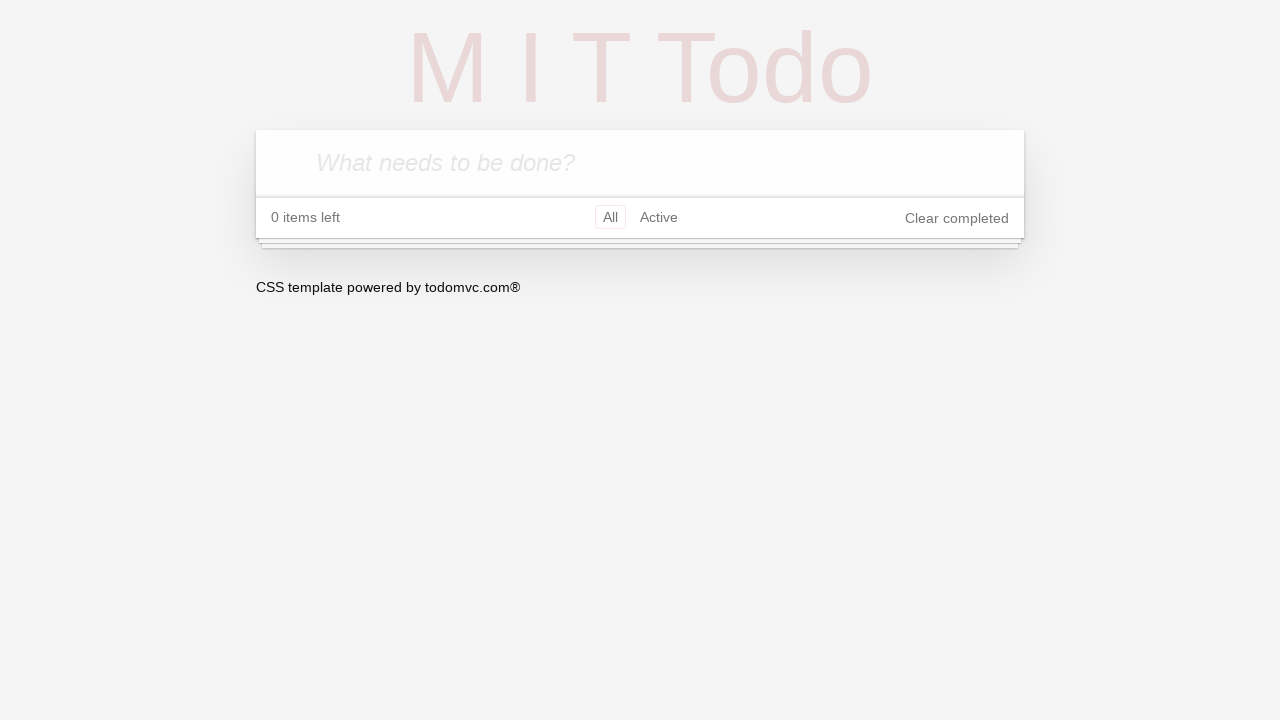

Filled todo input with 'Test To-Do' on .new-todo
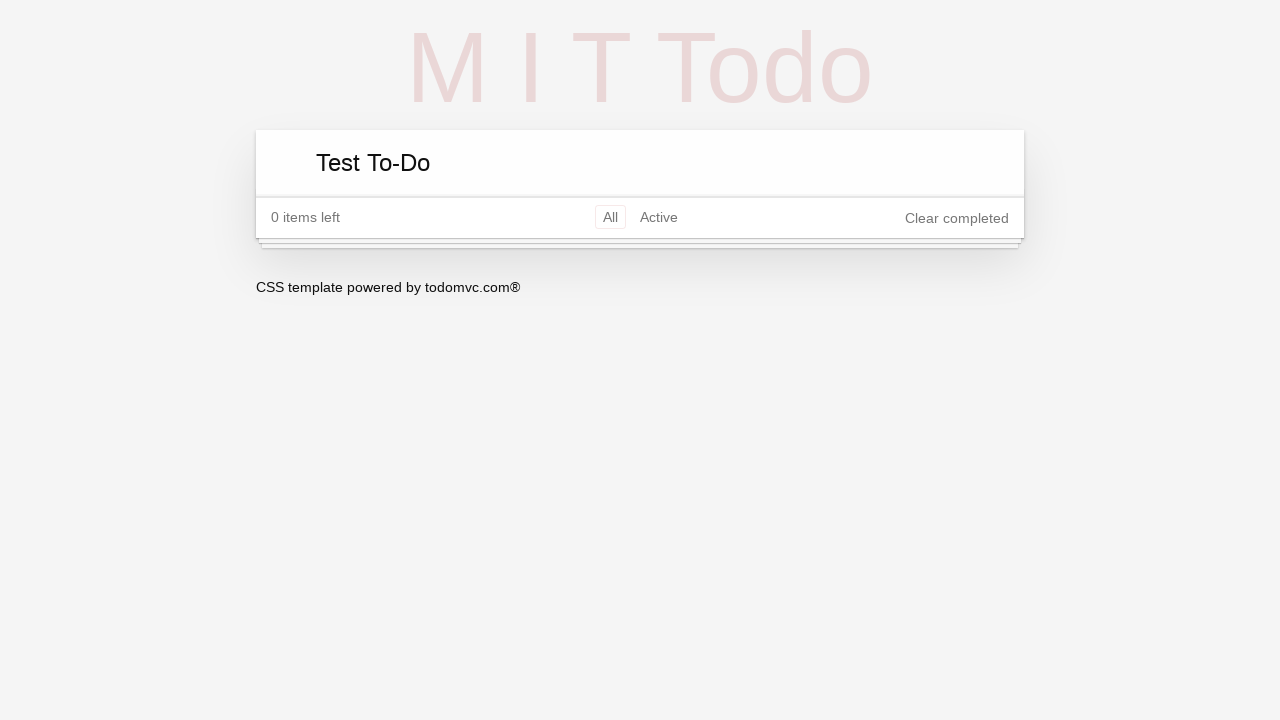

Pressed Enter to add the todo item on .new-todo
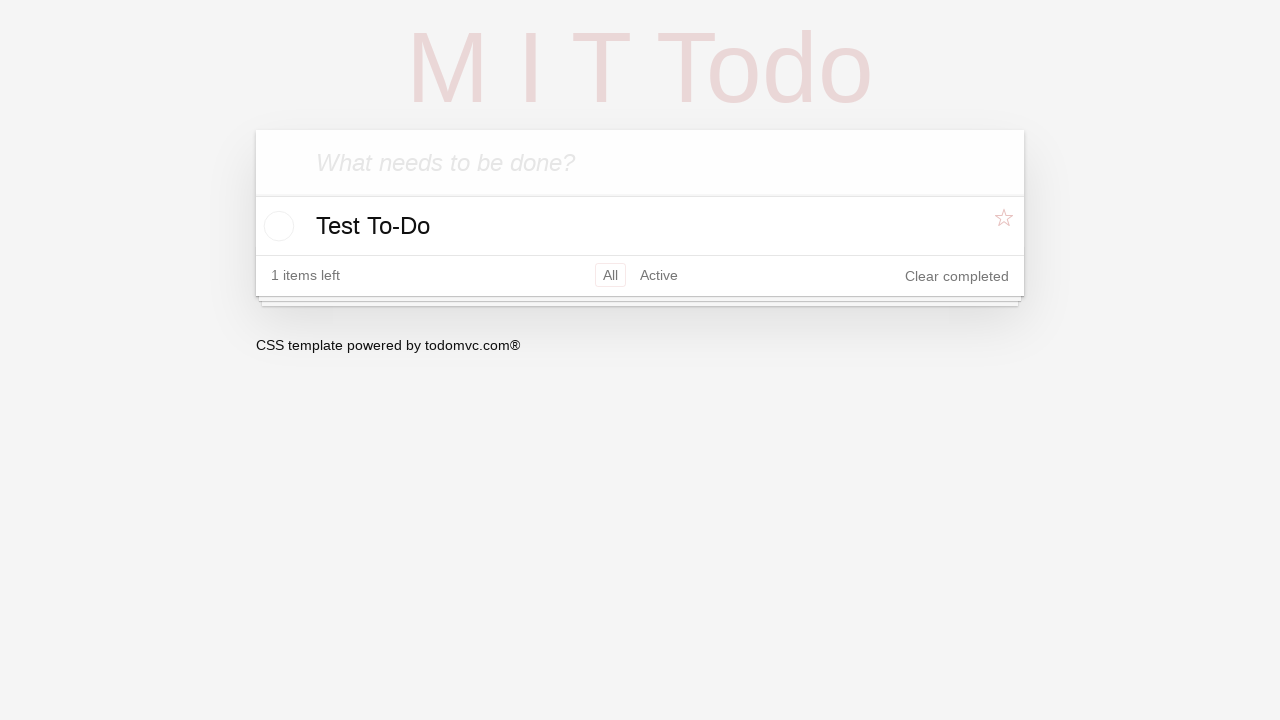

Todo item appeared in the list
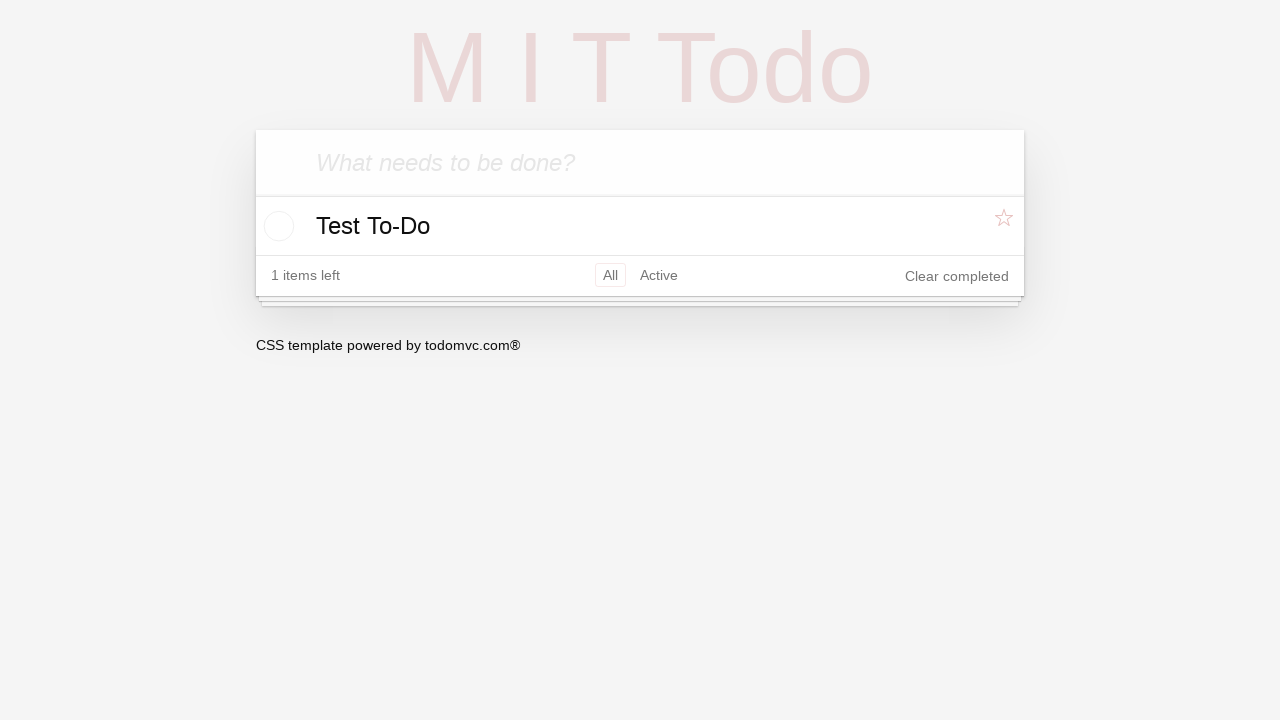

Clicked checkbox to mark todo as complete at (276, 226) on li.todo input
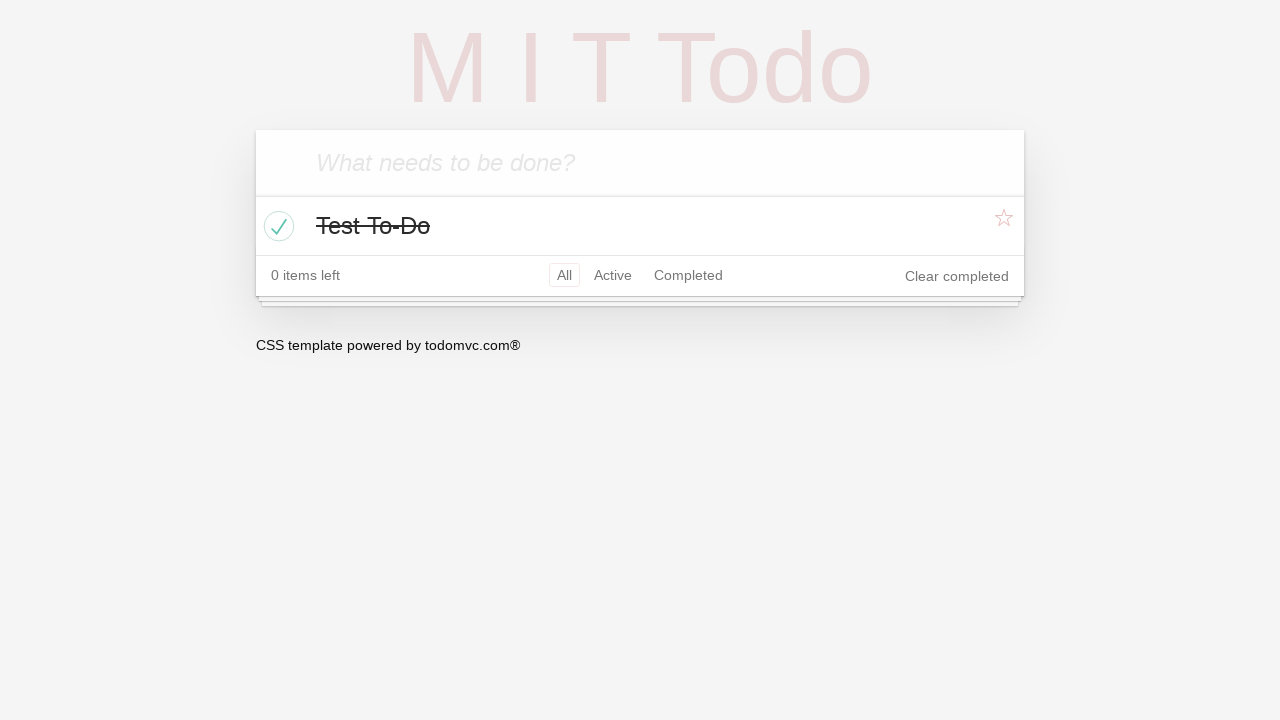

Clicked 'Clear completed' button to remove completed todos at (957, 276) on button.clear-completed
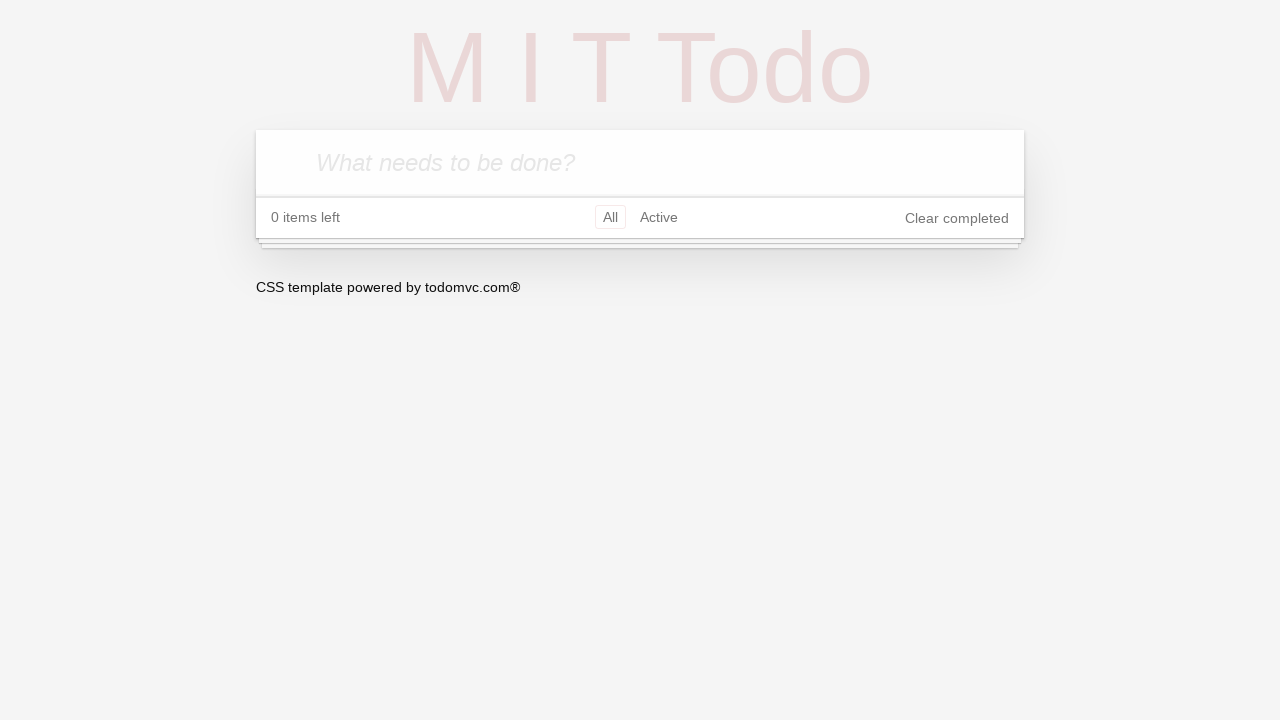

Waited for DOM to update after clearing completed todos
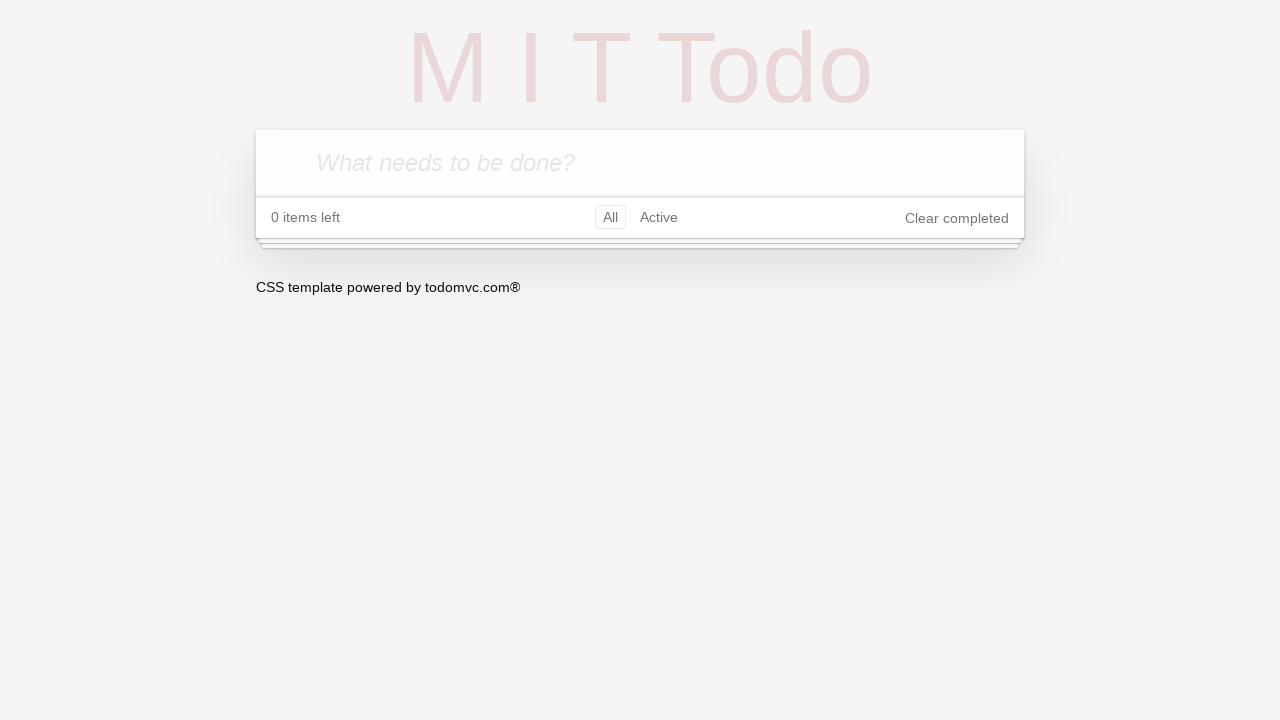

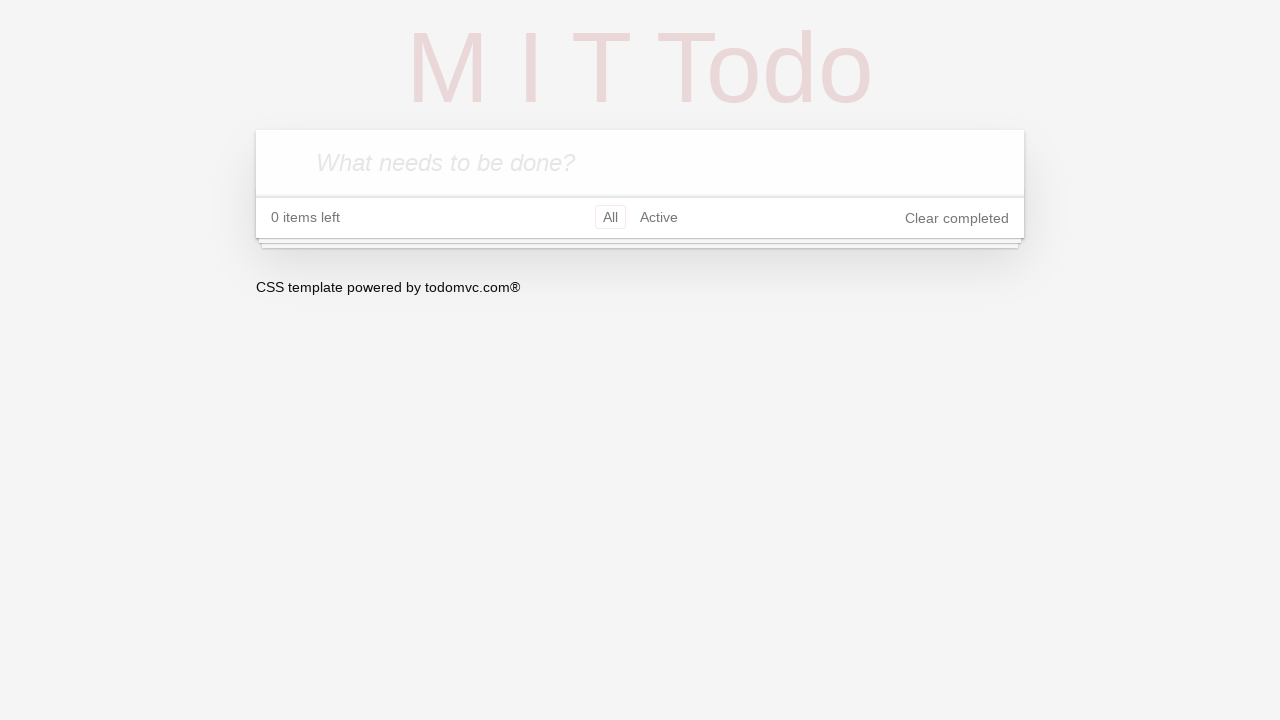